Tests interaction with shadow DOM elements by scrolling to a specific div and filling an input field within nested shadow roots

Starting URL: https://selectorshub.com/xpath-practice-page/

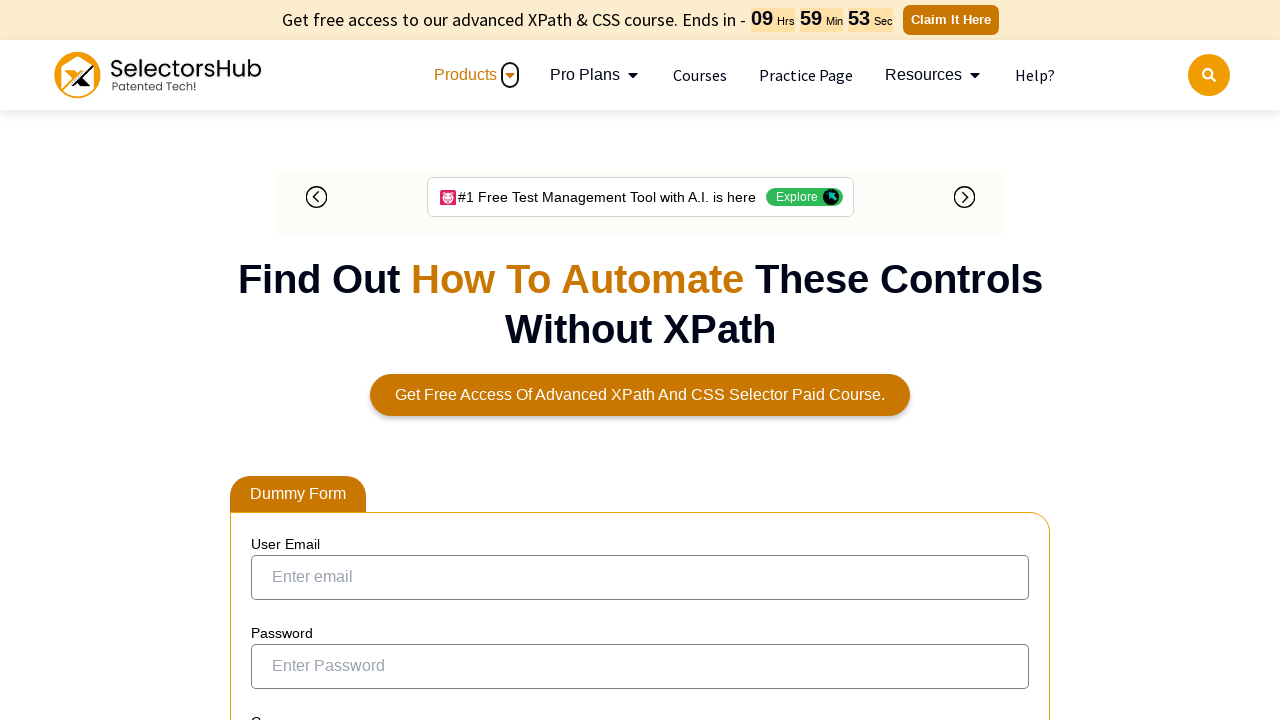

Scrolled to userName div element
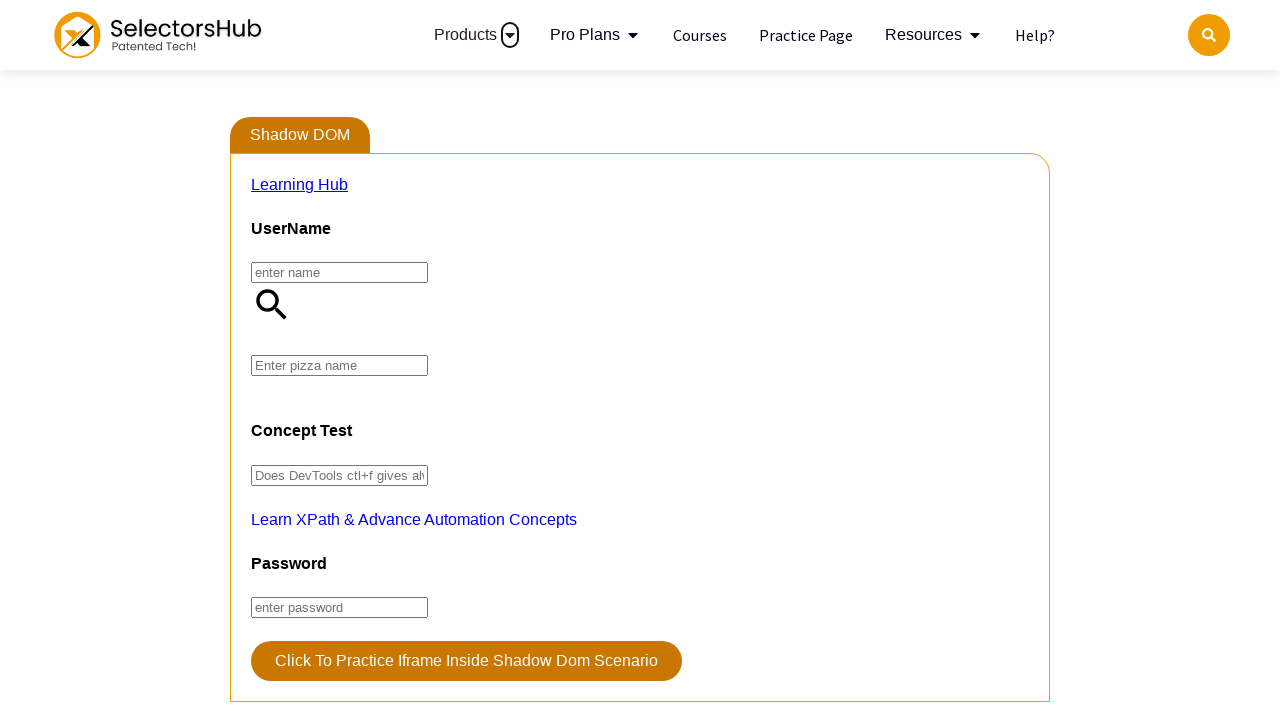

Waited 2 seconds for dynamic content to load
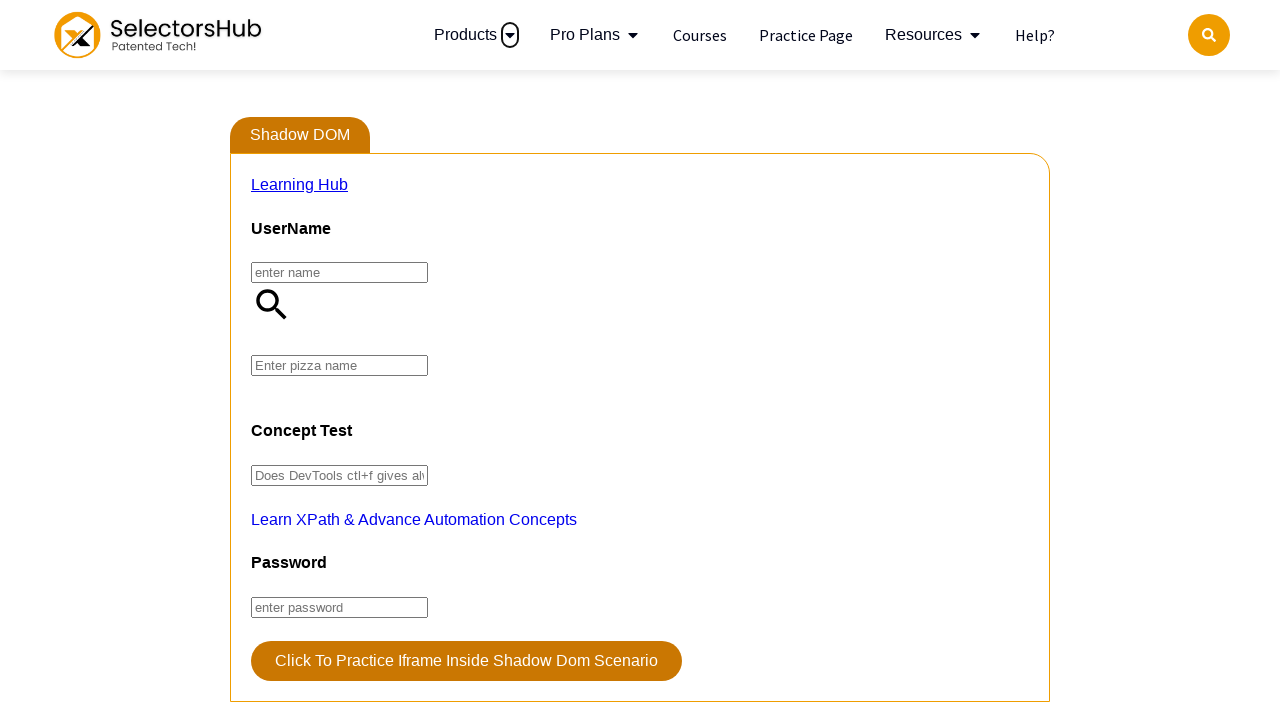

Filled nested shadow DOM pizza input field with 'Home Made Pizza' using JavaScript evaluation
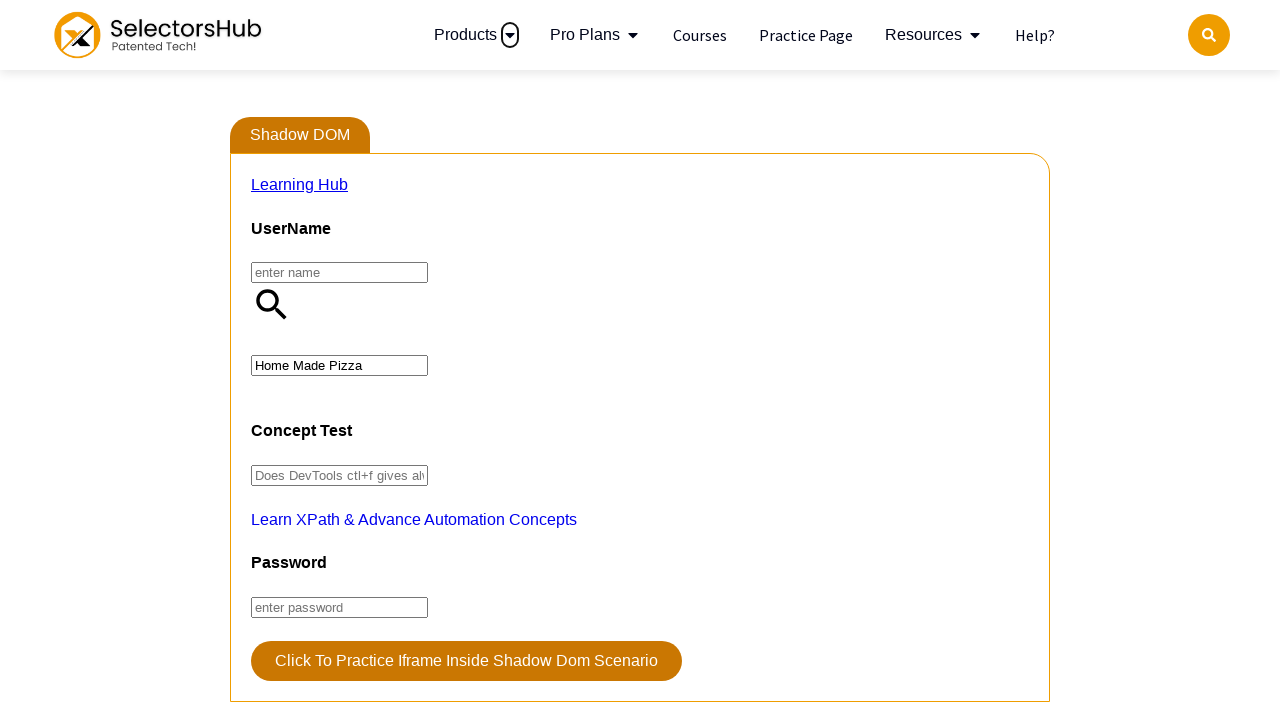

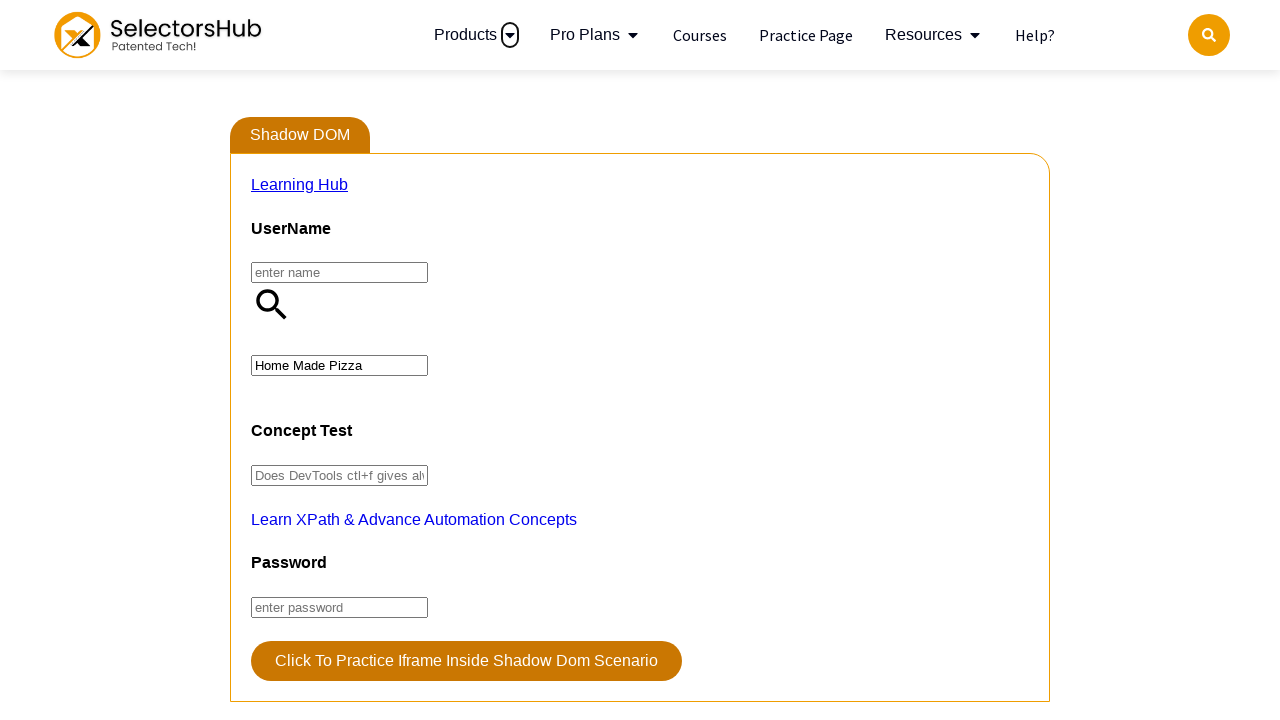